Tests iframe interaction and alert handling on W3Schools tryit editor by switching to an iframe, clicking a button to trigger an alert, and accepting the alert

Starting URL: https://www.w3schools.com/jsref/tryit.asp?filename=tryjsref_alert

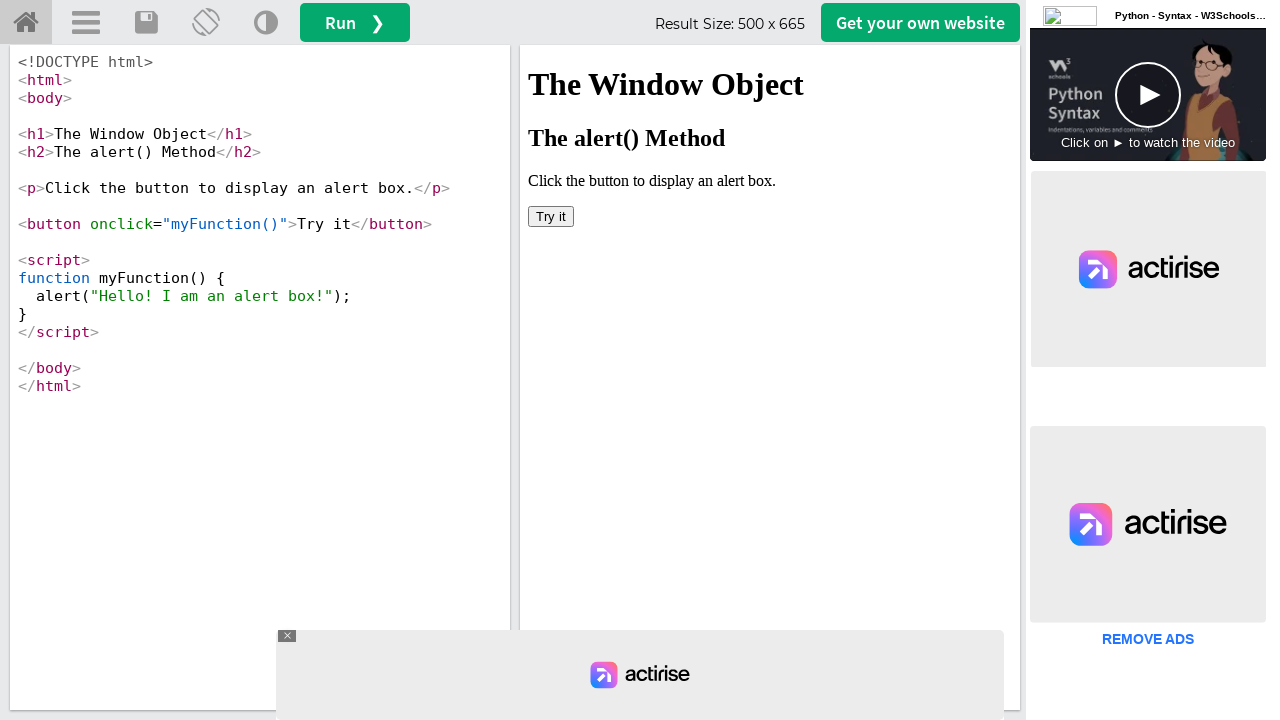

Located iframe with ID 'iframeResult'
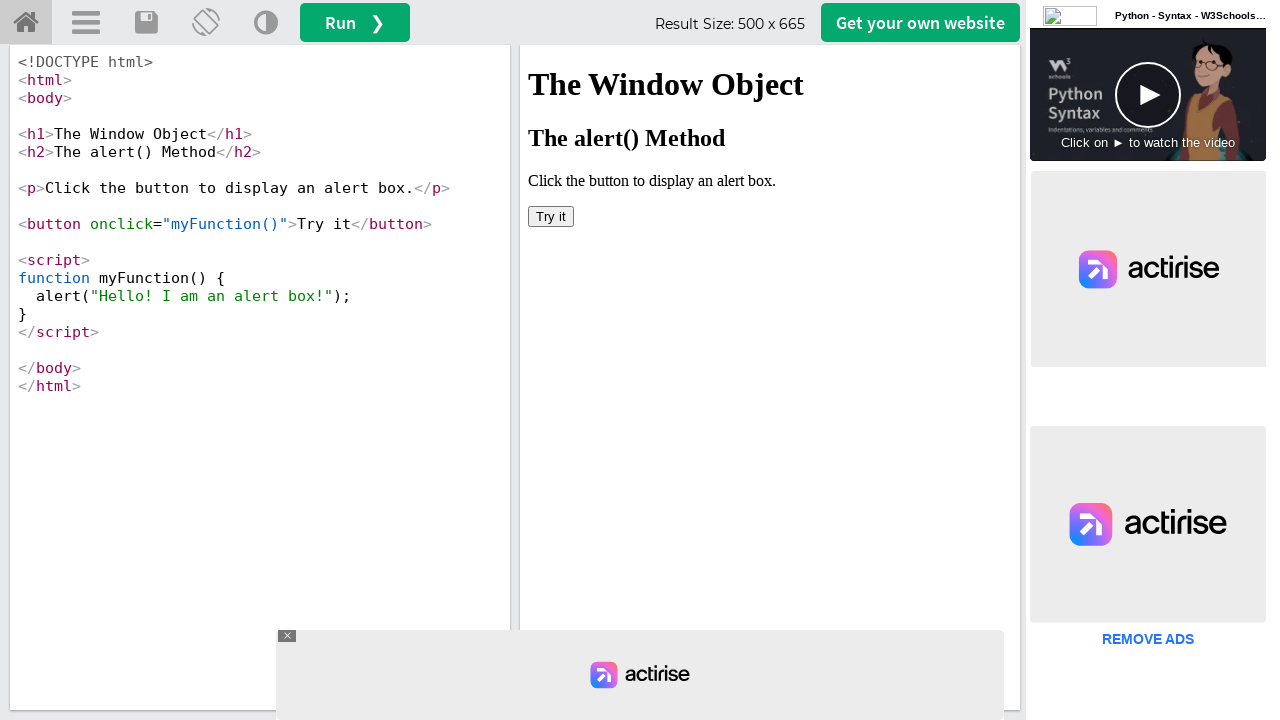

Clicked button inside iframe to trigger alert at (551, 216) on #iframeResult >> internal:control=enter-frame >> xpath=/html/body/button
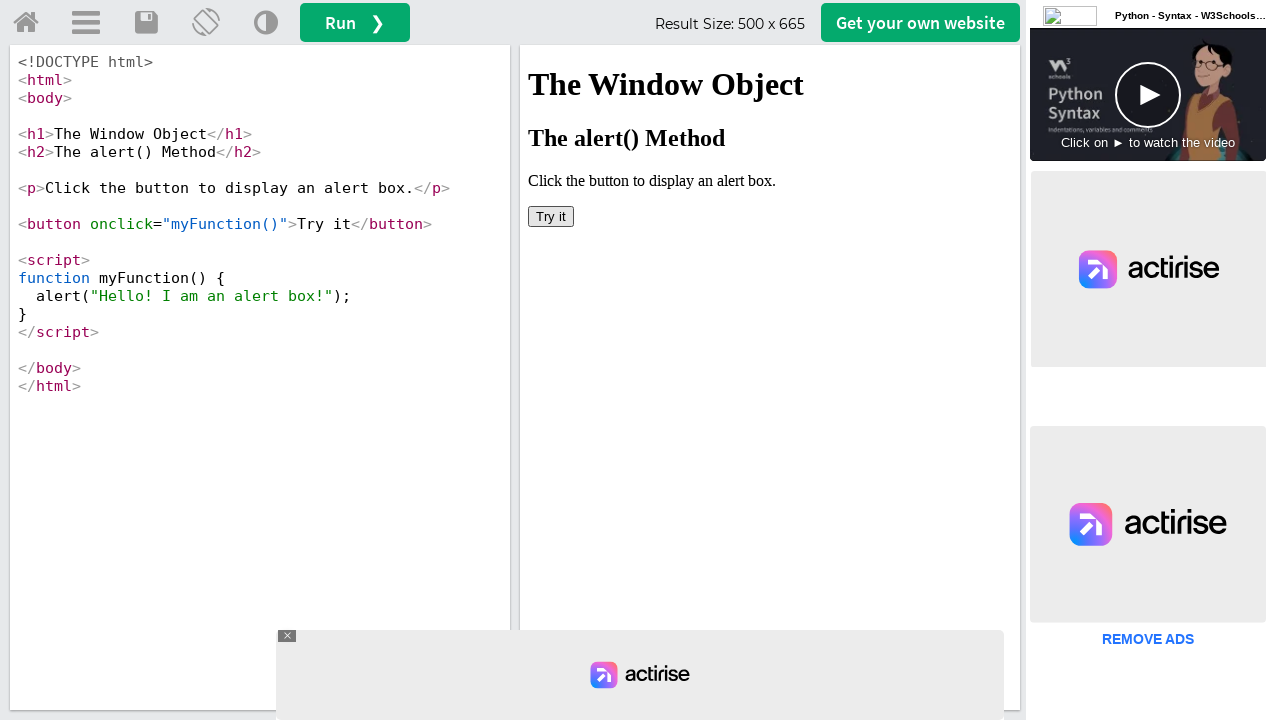

Set up dialog handler to accept alerts
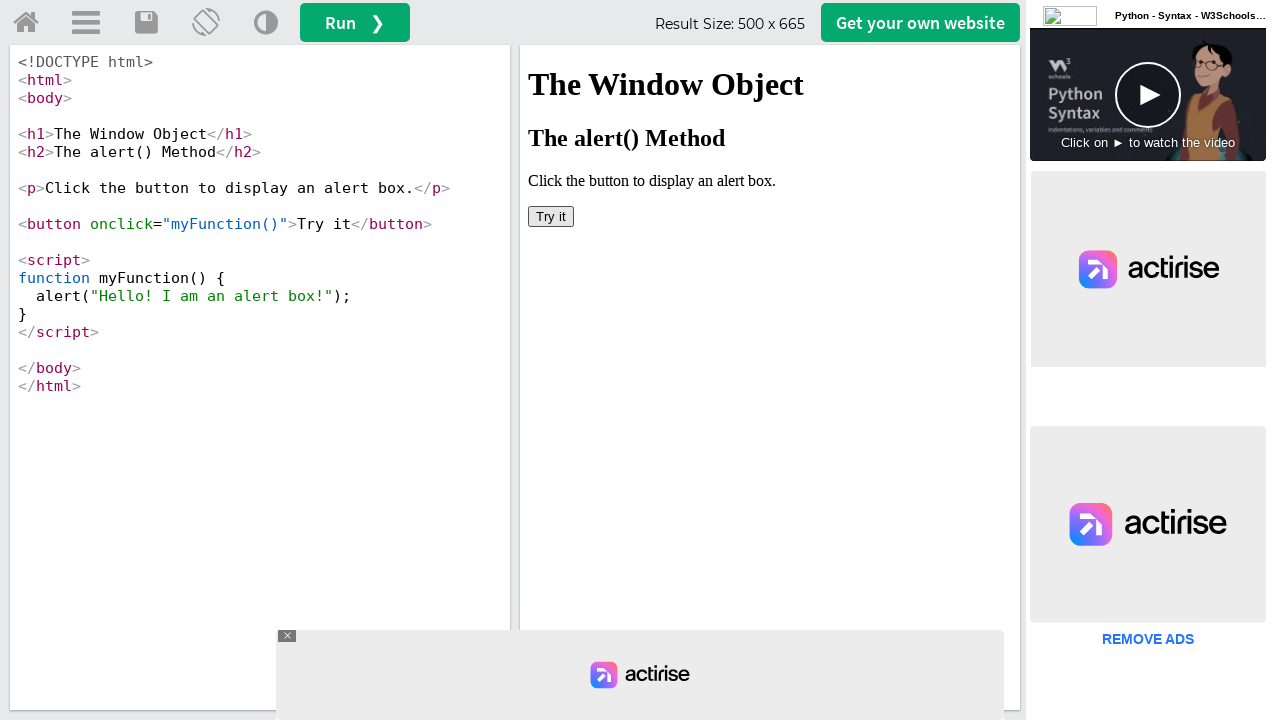

Retrieved page title: 'W3Schools Tryit Editor'
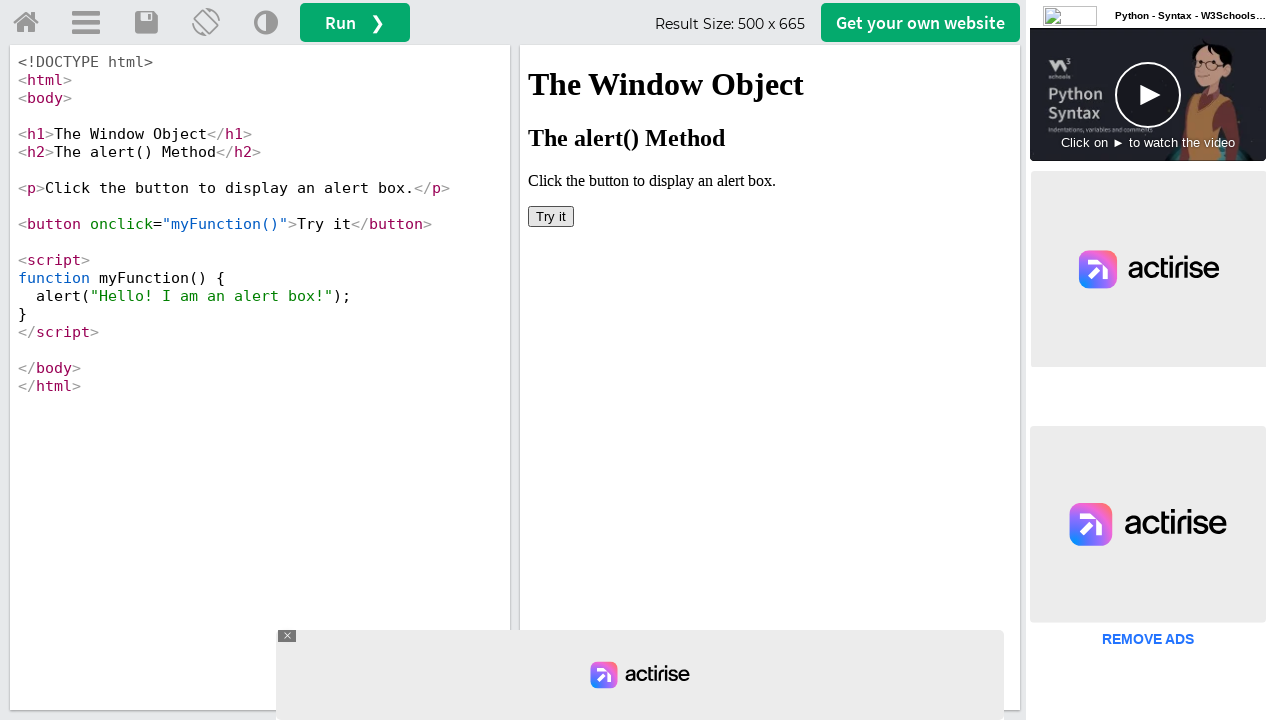

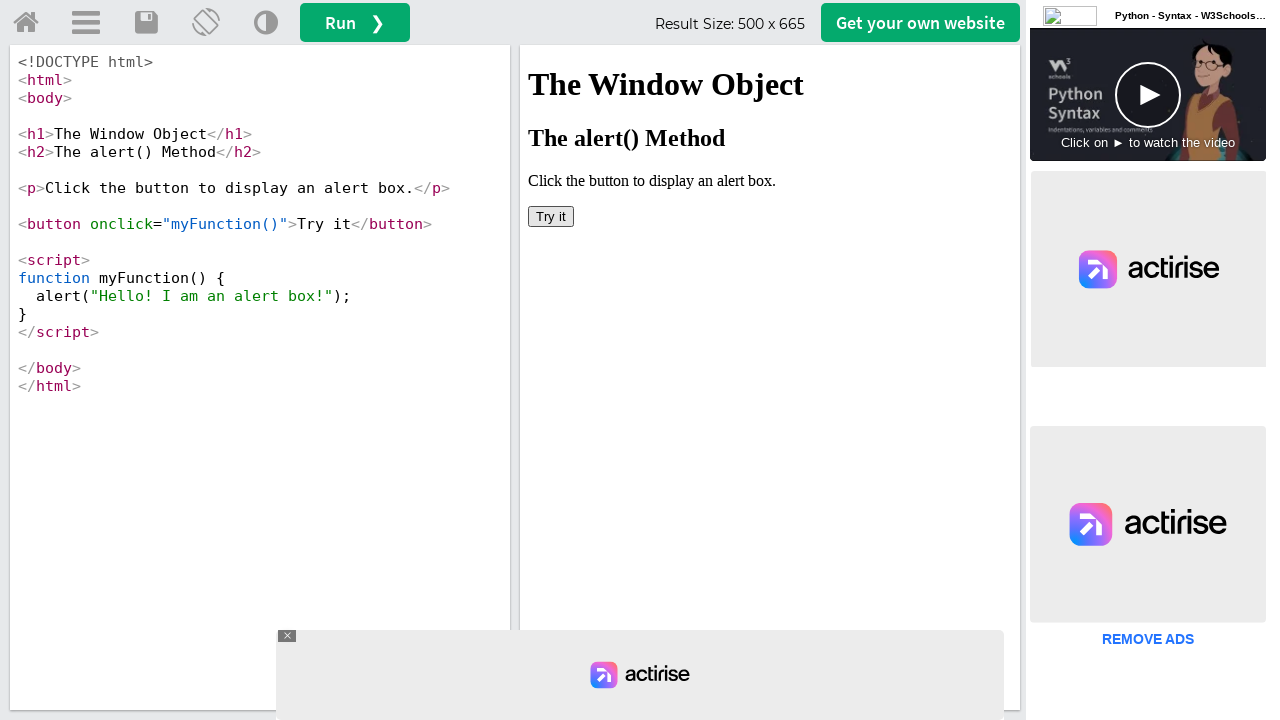